Navigates to SpiceJet website and sets a date value in the departure date field using JavaScript execution

Starting URL: https://www.spicejet.com/

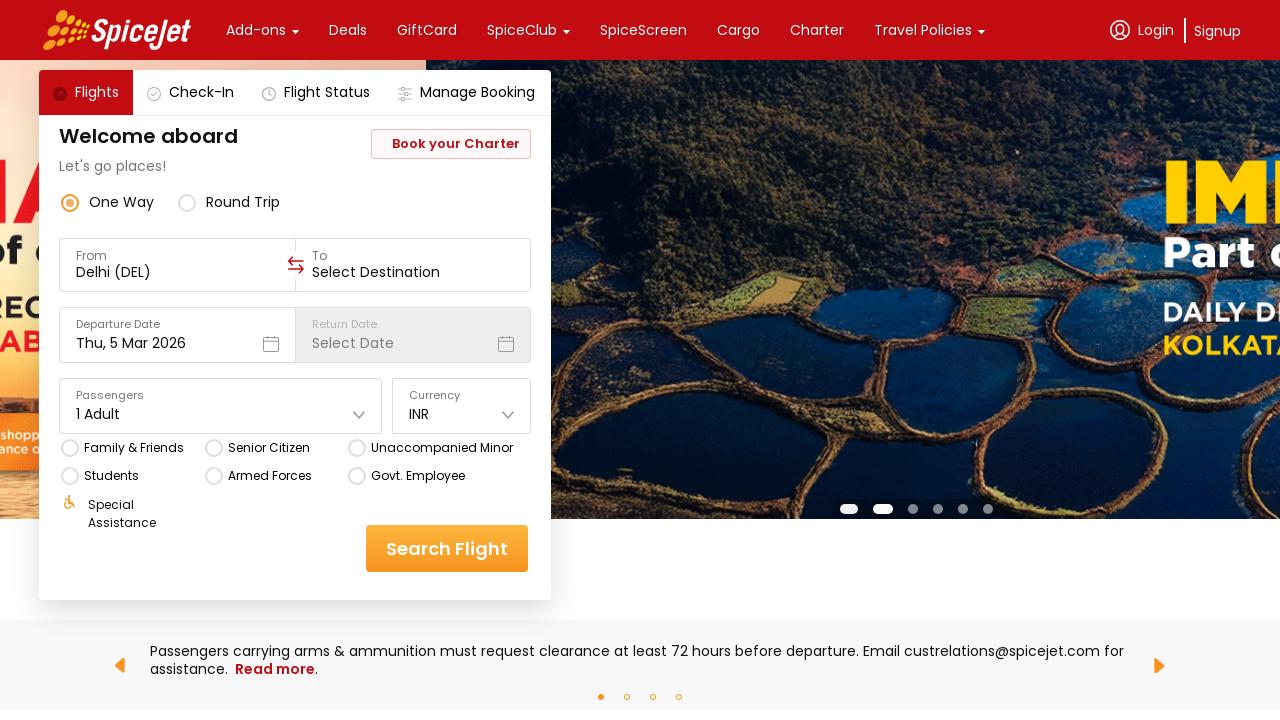

Executed JavaScript to set departure date field to '15-03-2024'
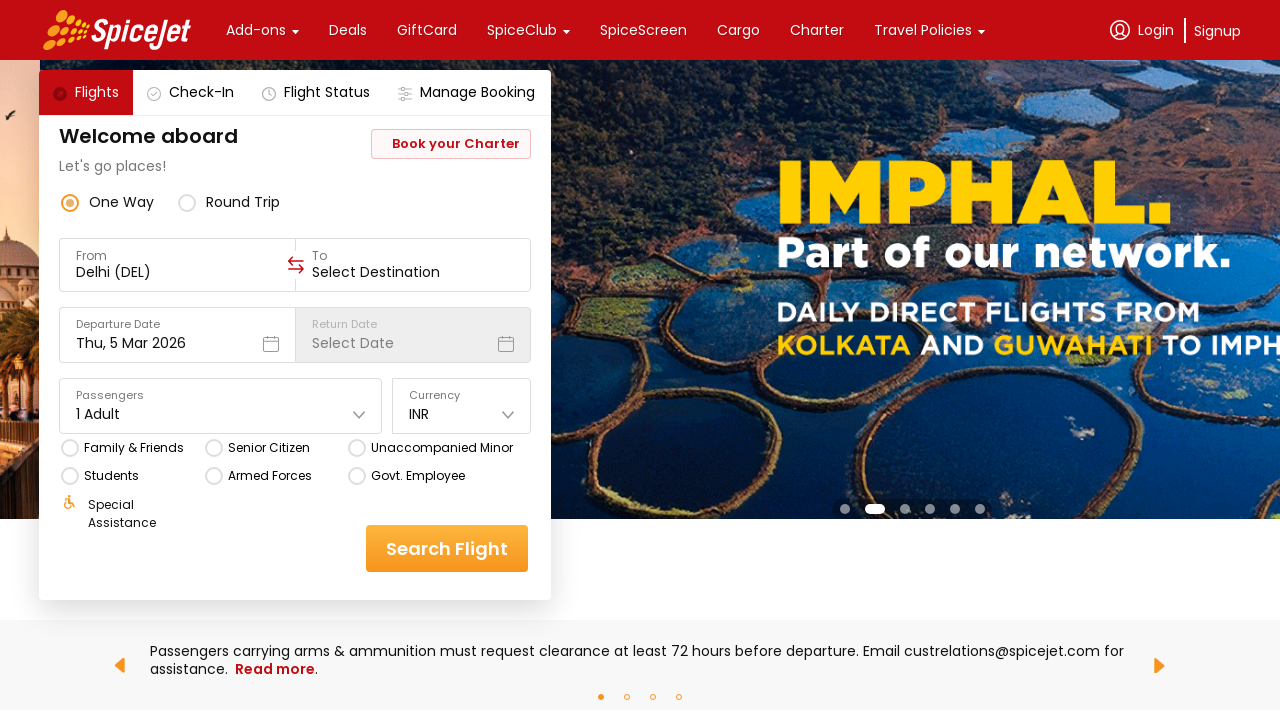

Waited 1 second for date value to be processed
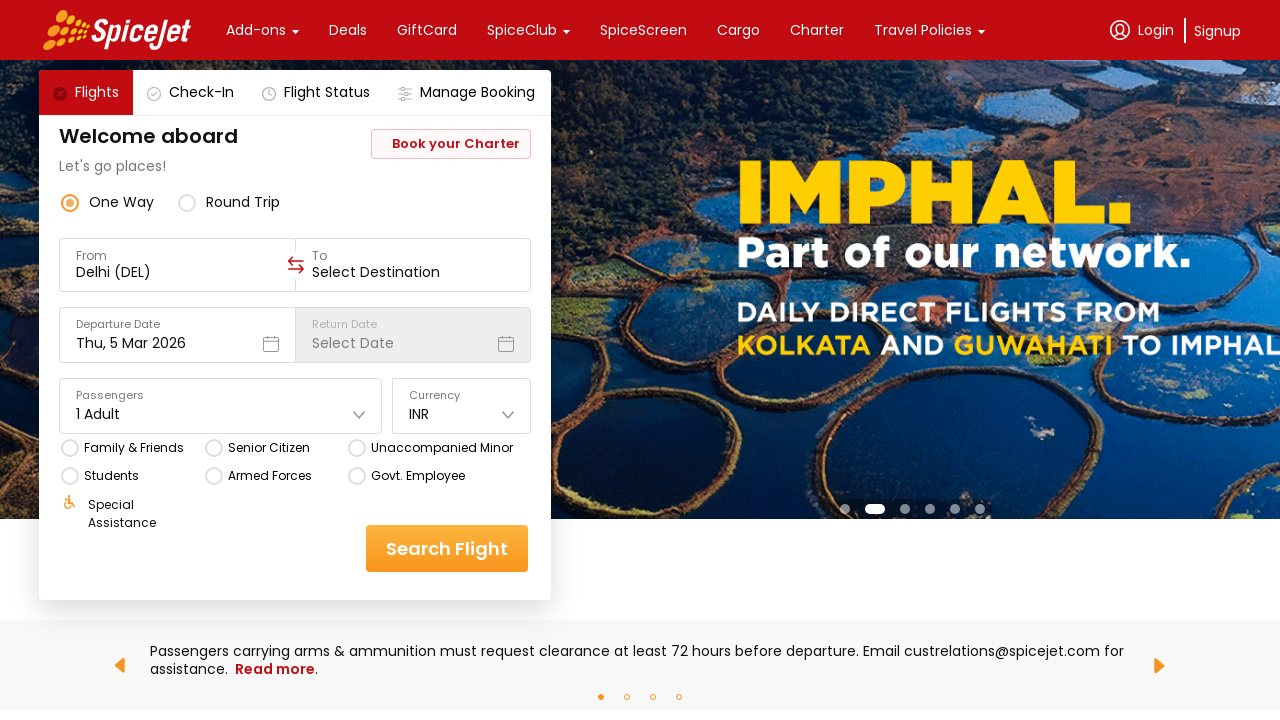

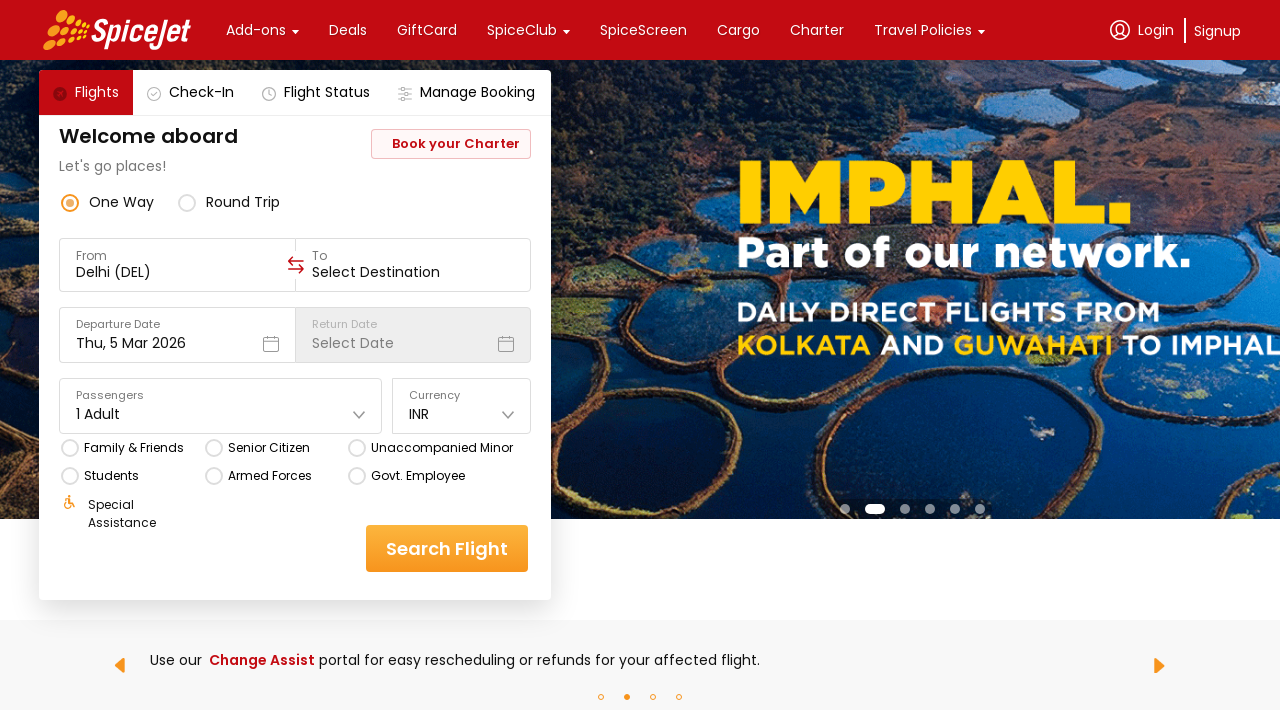